Opens the Nuxt UI documentation page and waits for it to load completely

Starting URL: https://ui.nuxt.com/

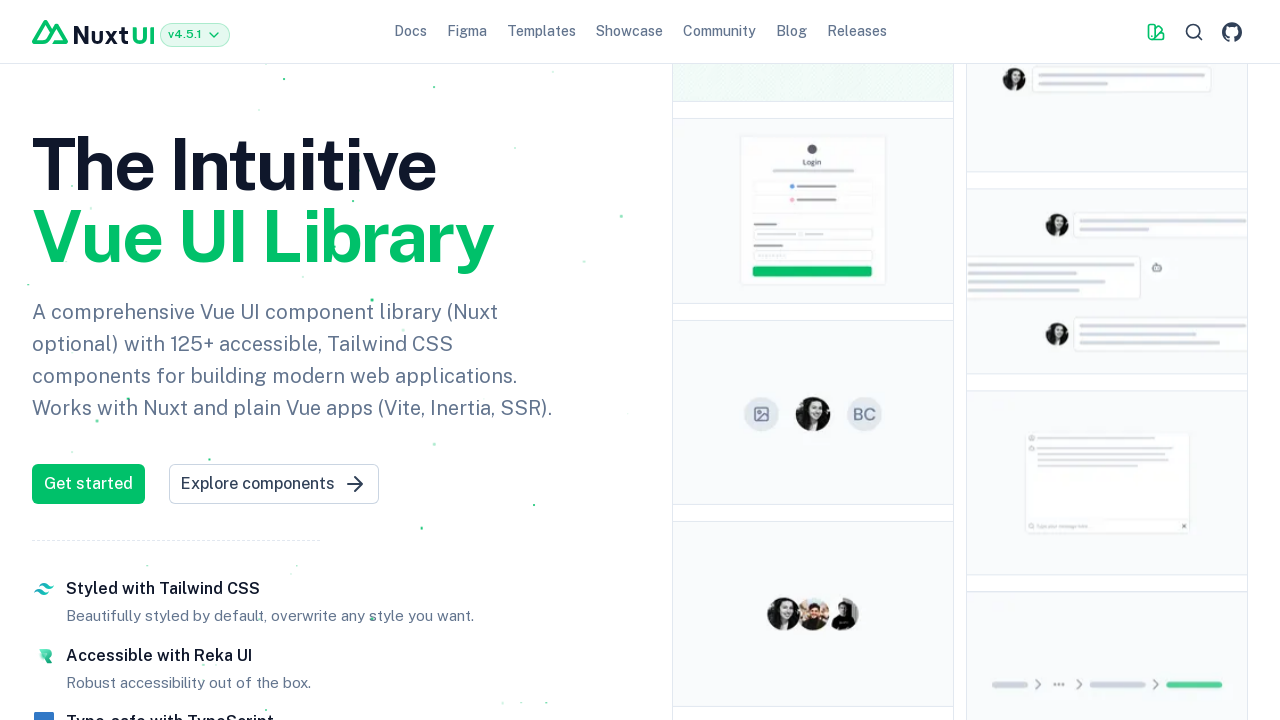

Waited for page to reach networkidle state
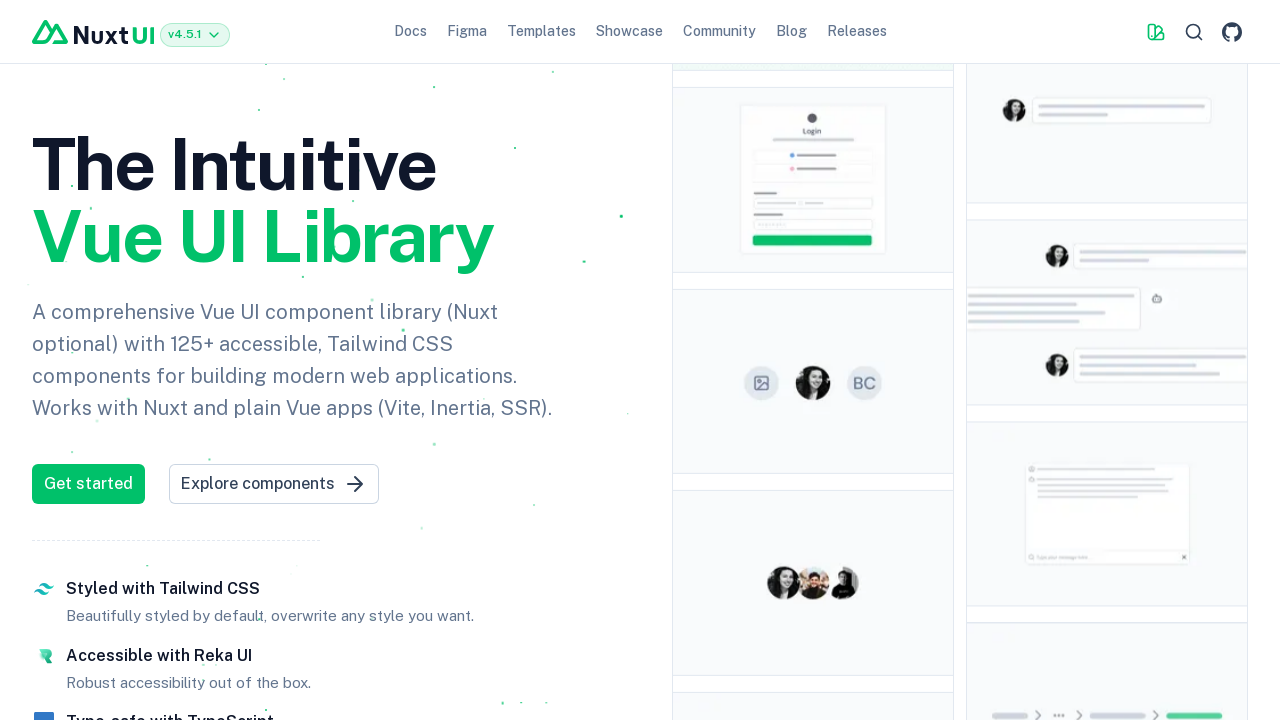

Verified main body content is present
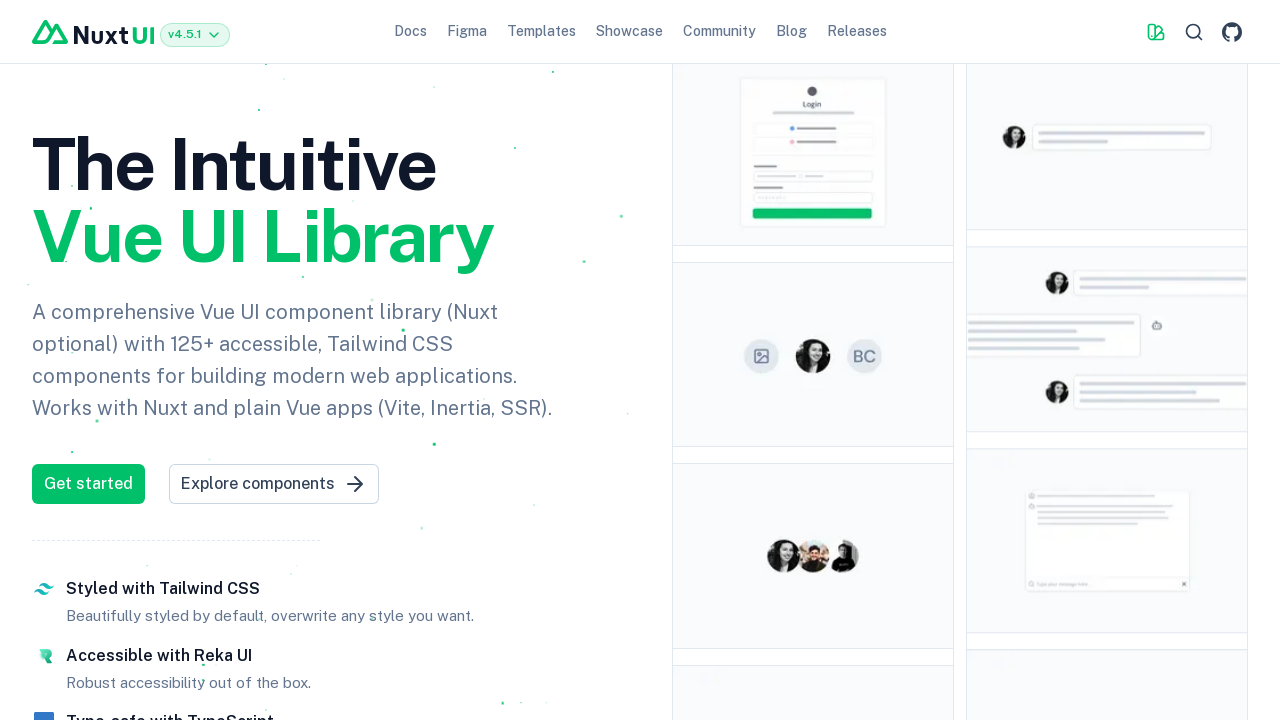

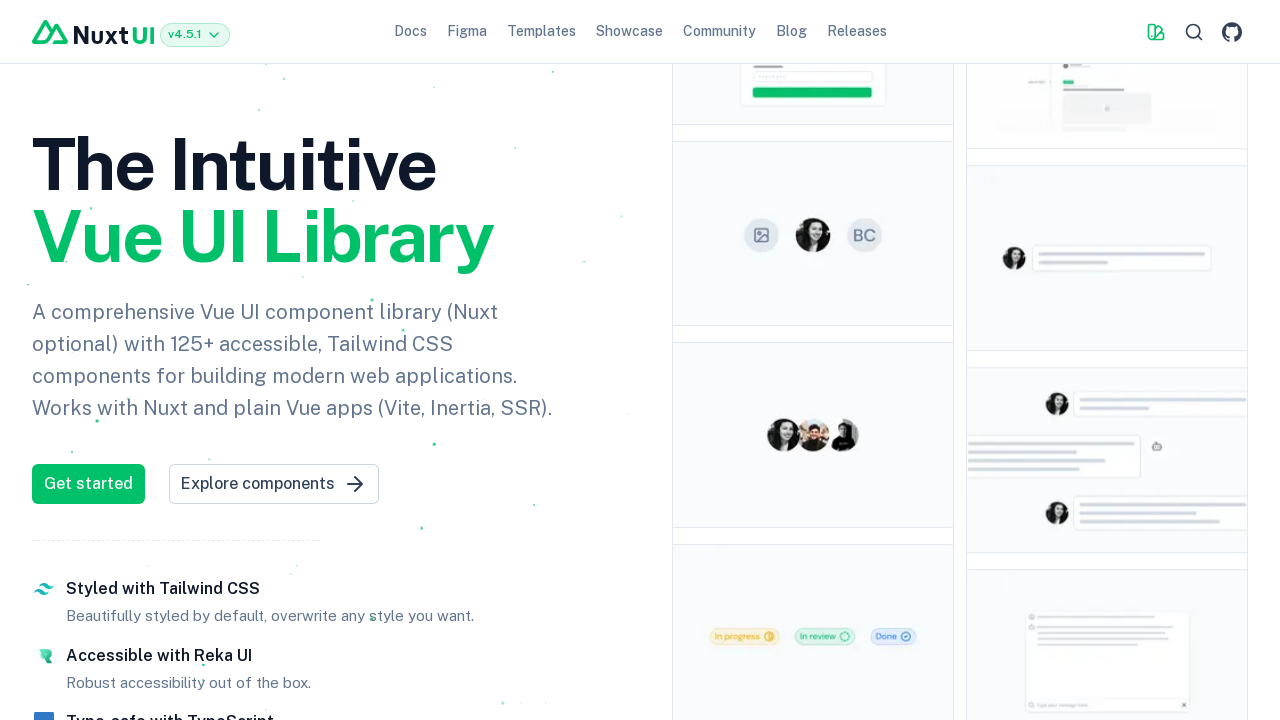